Navigates through a pet supplies website by clicking on product categories and viewing product images

Starting URL: http://cat-fold.narod.ru/

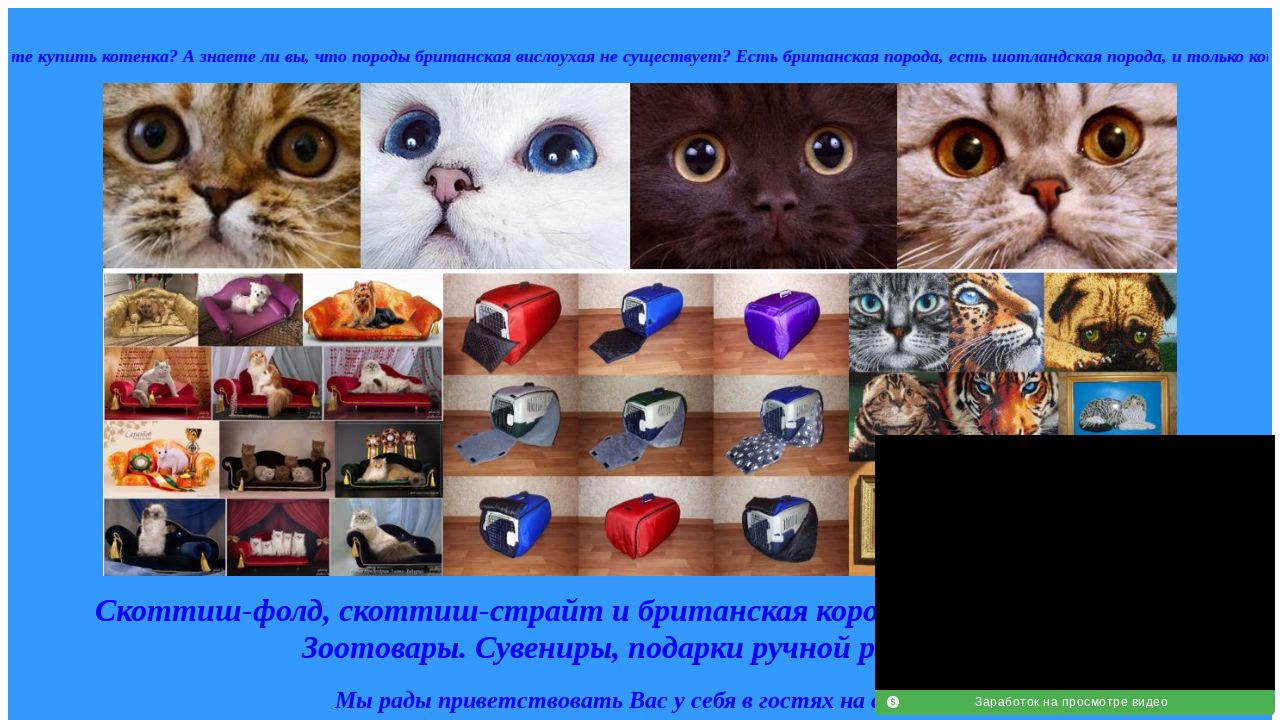

Located Pet Supplies link
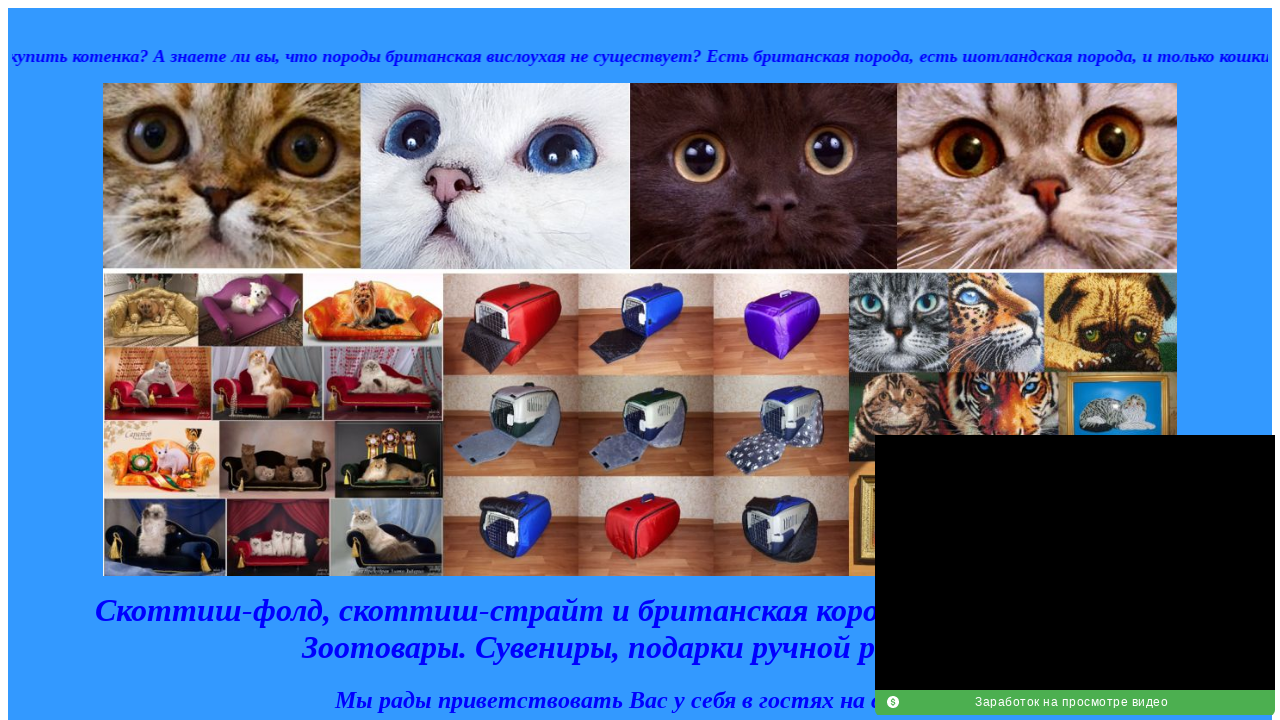

Scrolled Pet Supplies link into view
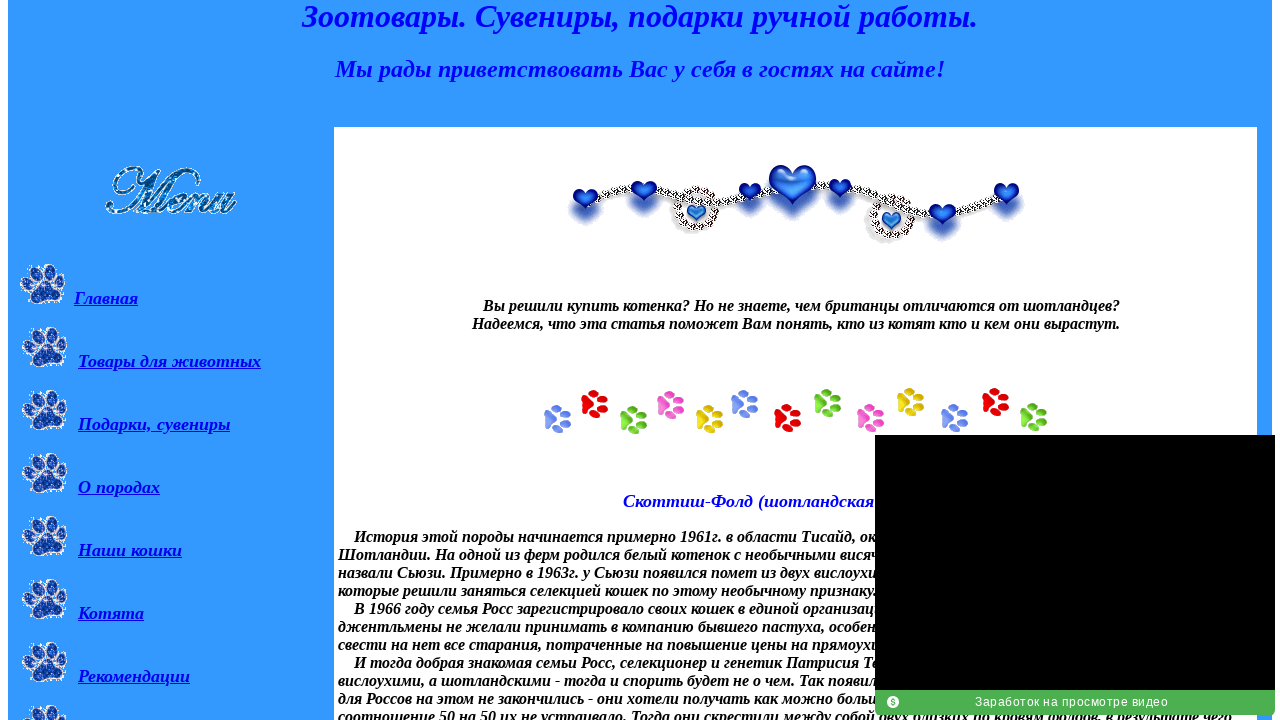

Clicked on Pet Supplies section at (170, 361) on xpath=/html/body/table/tbody/tr[2]/td[1]/font/i/b/p[1]/a
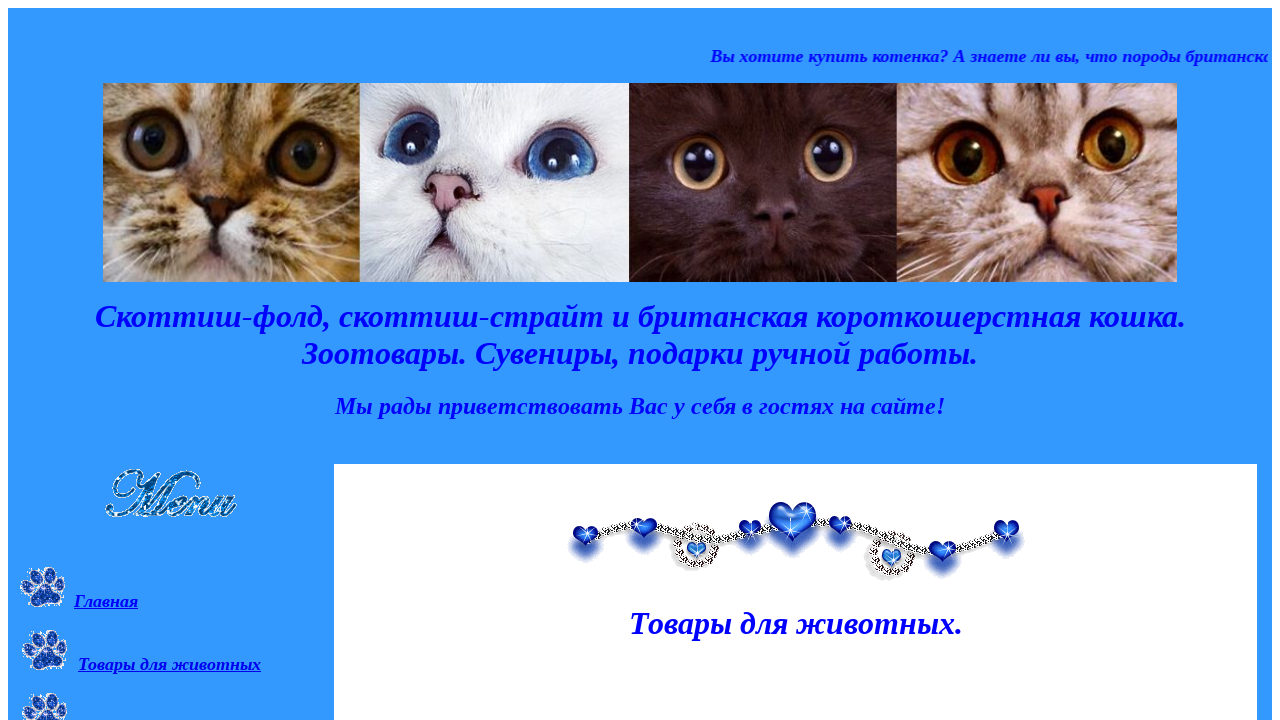

Waited 2 seconds for Pet Supplies page to load
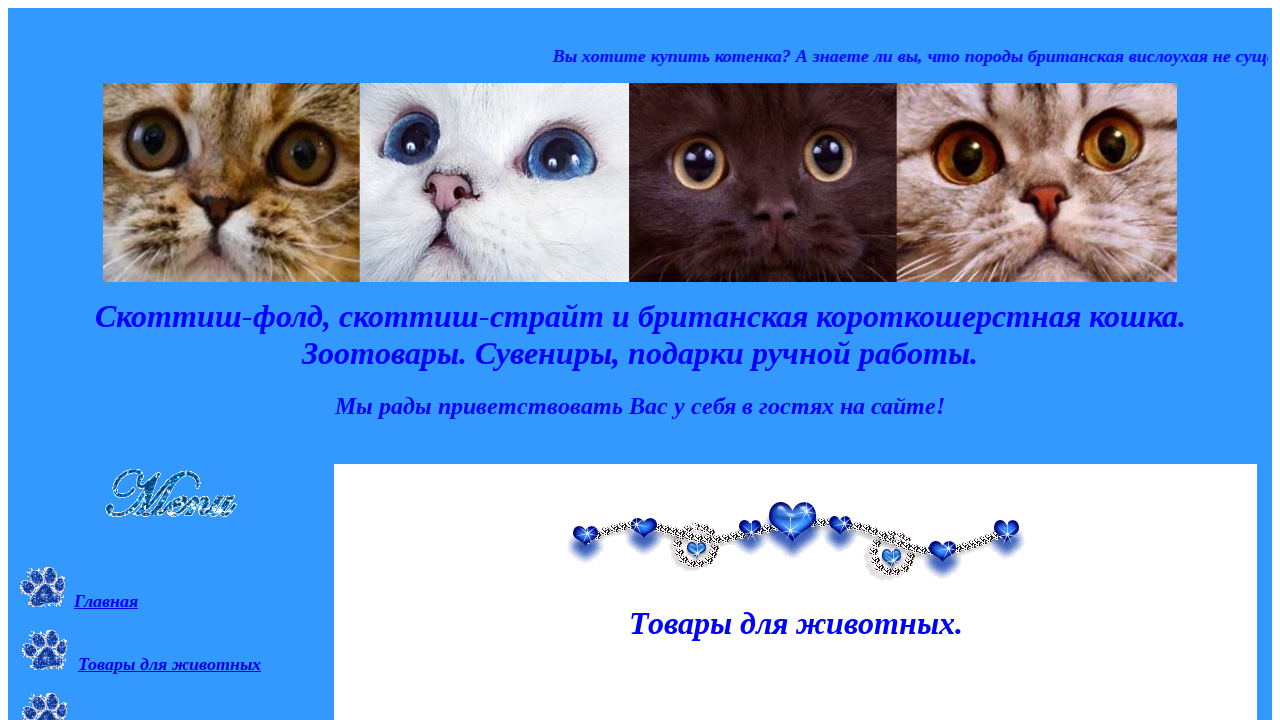

Located Scratching Posts link
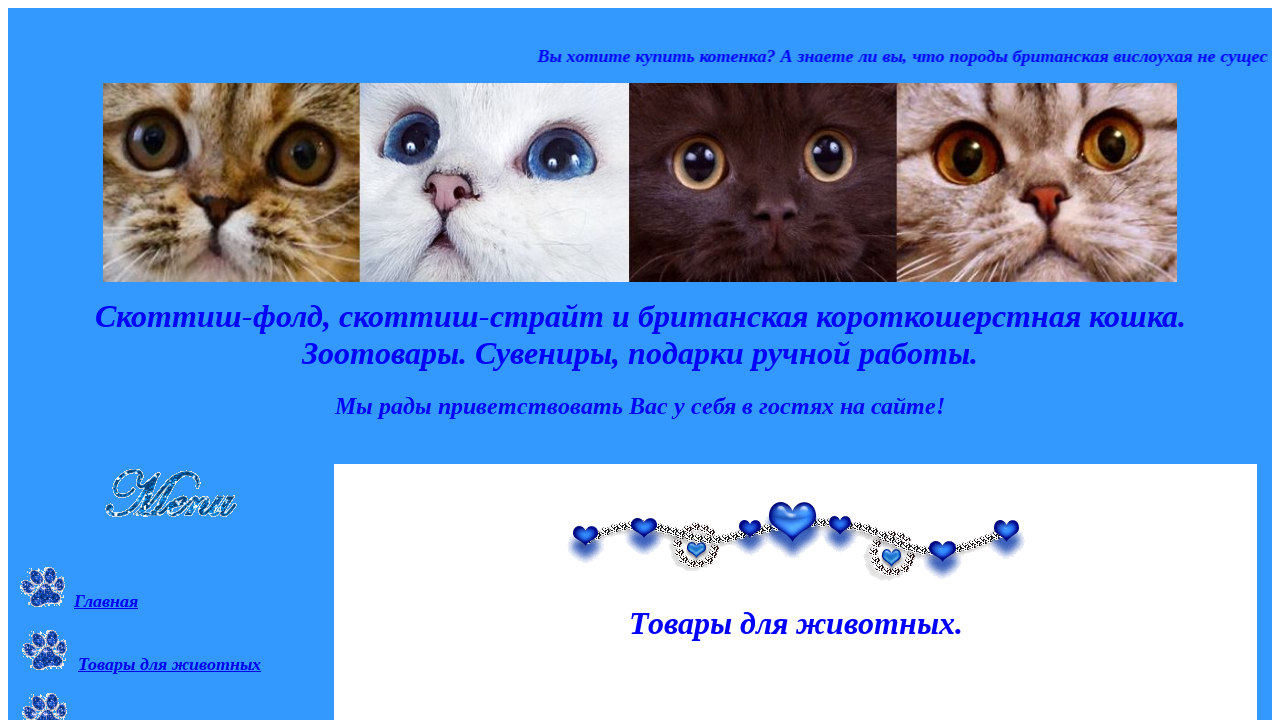

Scrolled Scratching Posts link into view
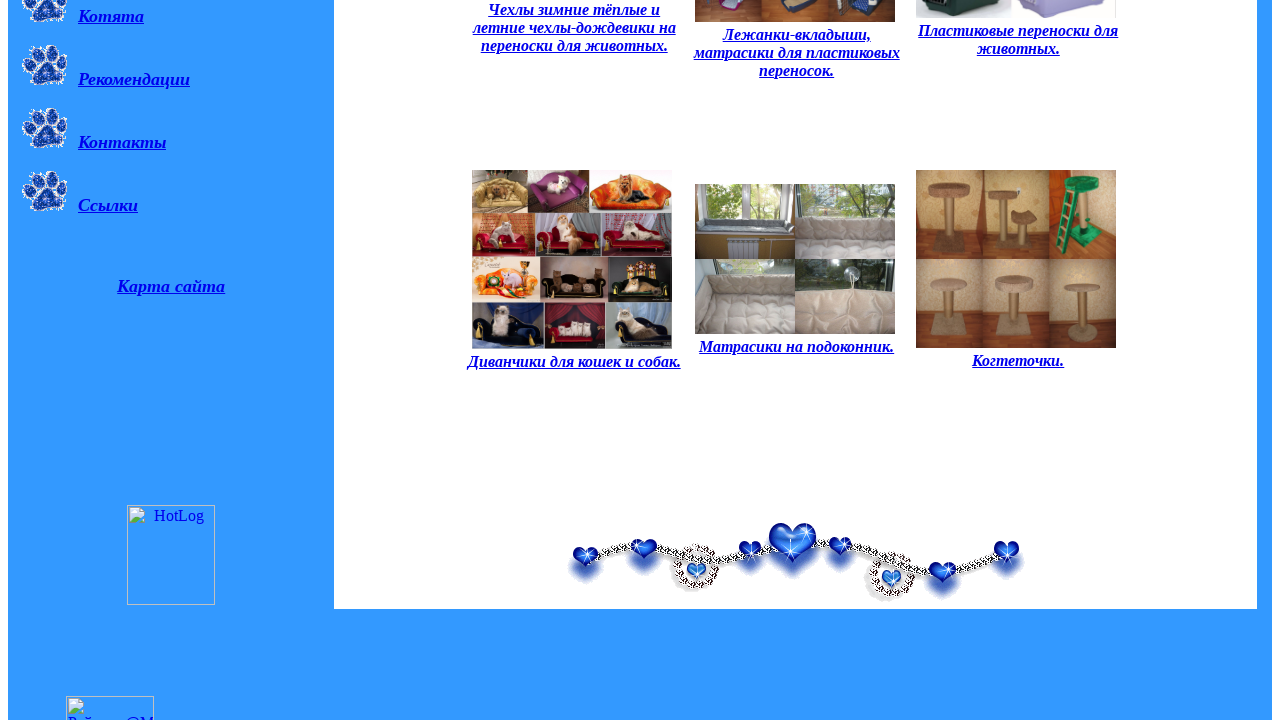

Clicked on Scratching Posts section at (1018, 361) on xpath=/html/body/table/tbody/tr[2]/td[2]/p[5]/table/tbody/tr[2]/td[3]/p/i/b/a
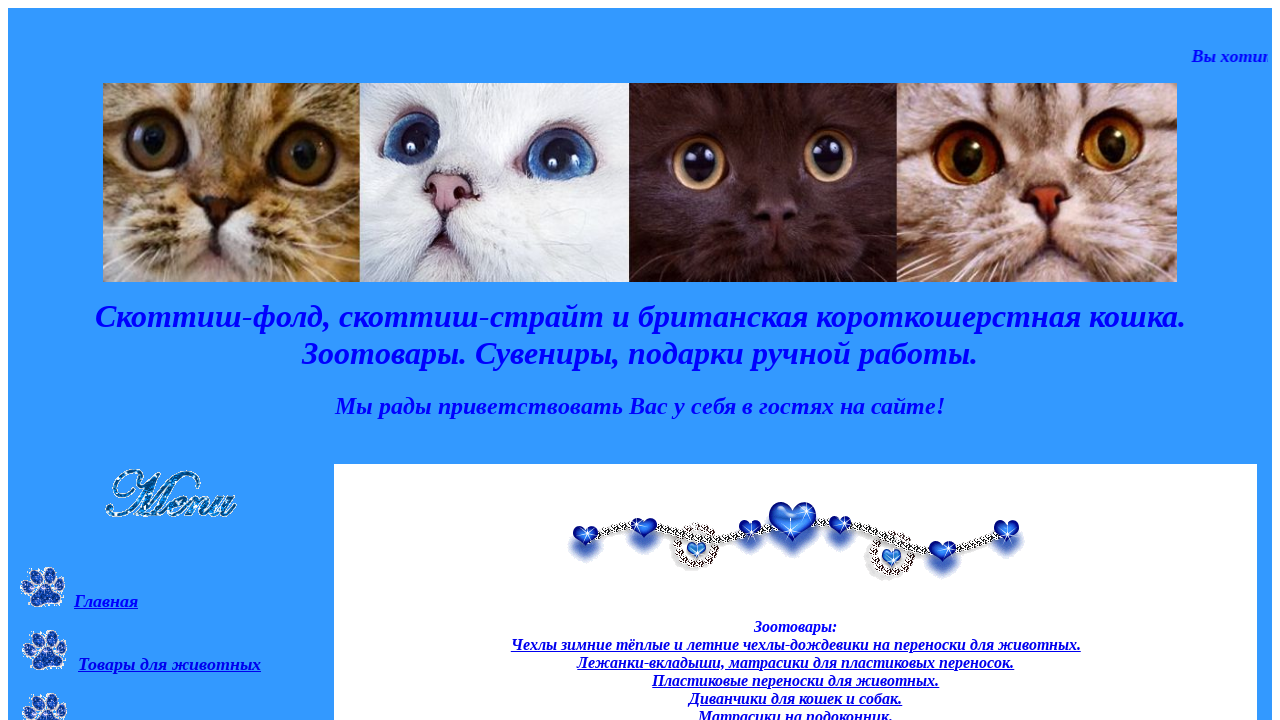

Waited 2 seconds for Scratching Posts page to load
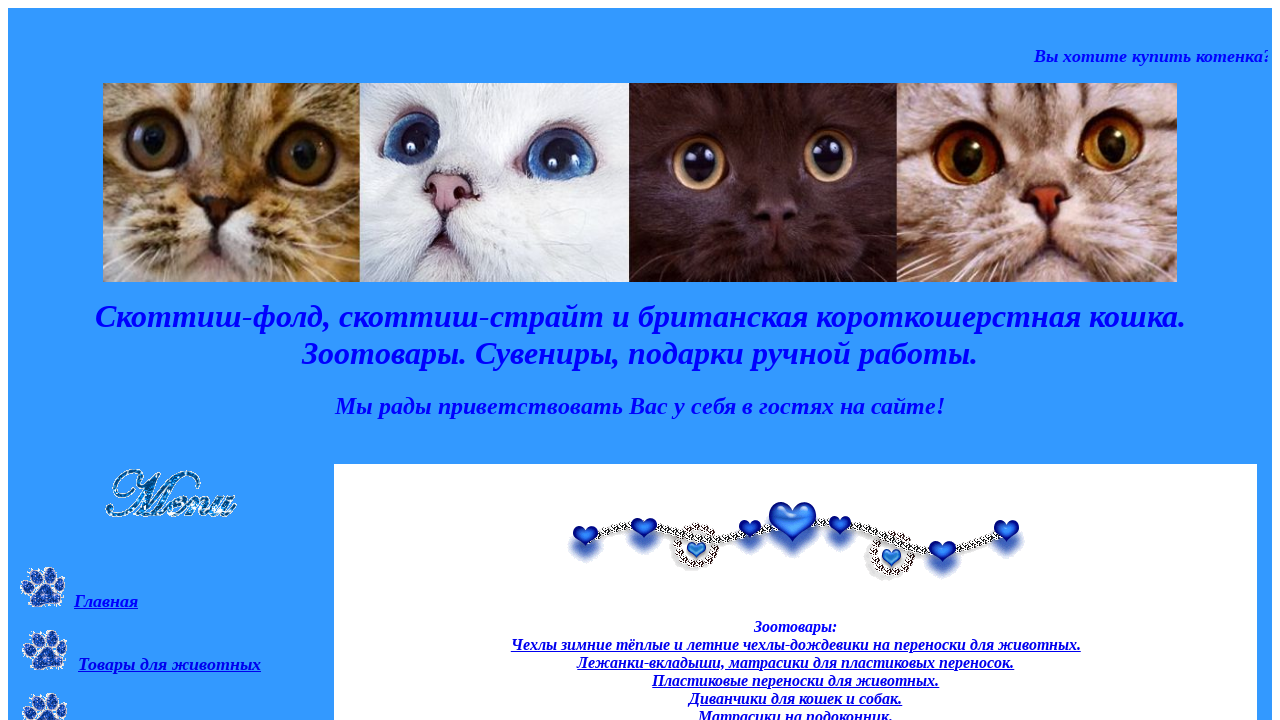

Located product image
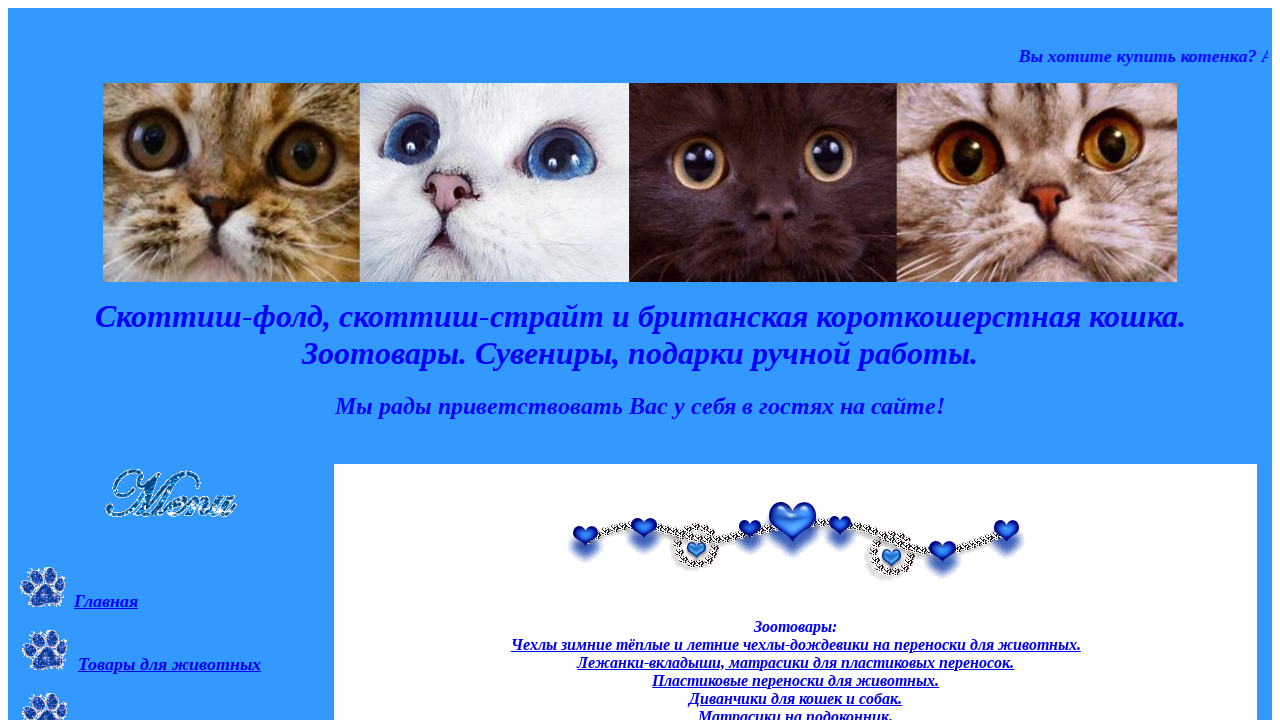

Scrolled product image into view
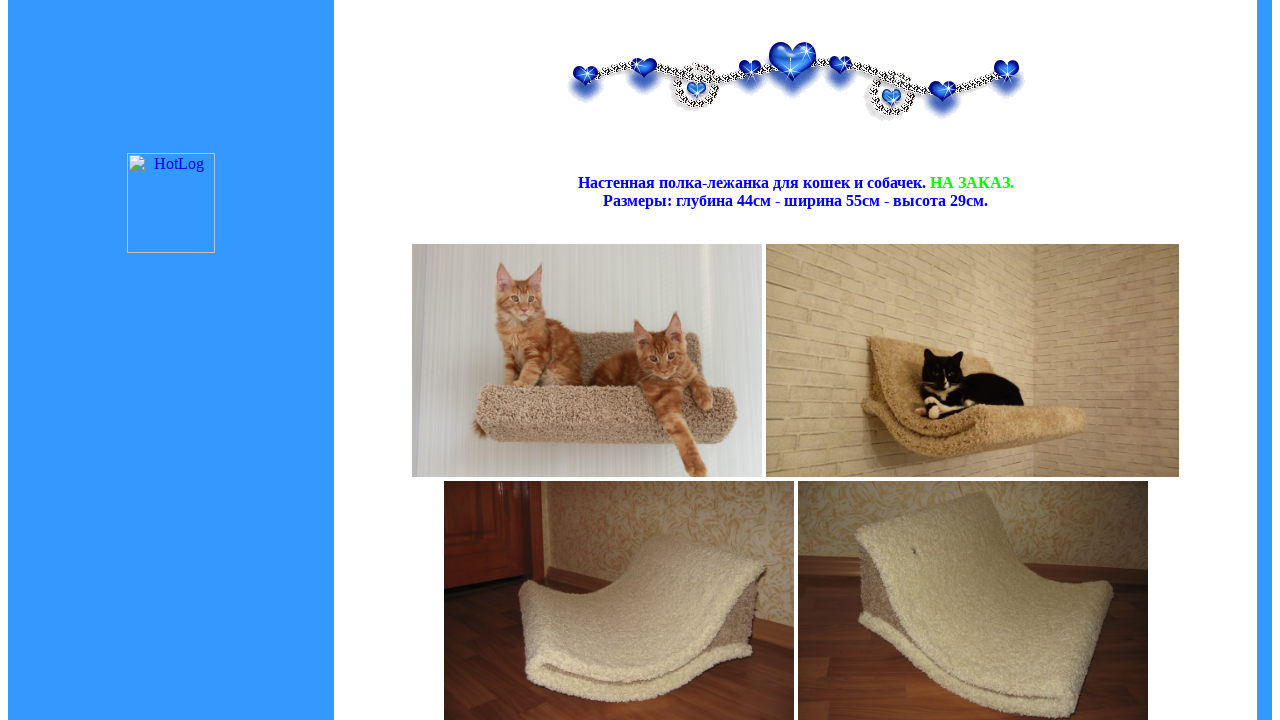

Clicked on product image to view details at (973, 361) on xpath=/html/body/table/tbody/tr[2]/td[2]/p[56]/a[2]/img
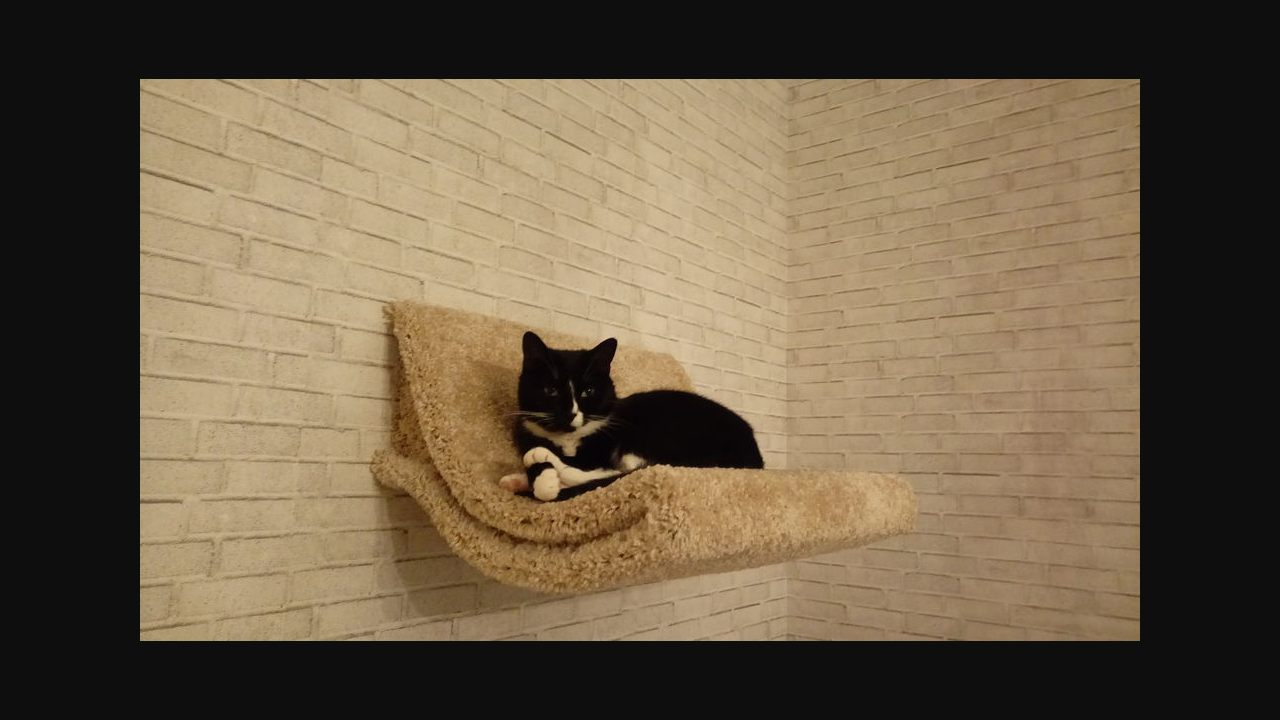

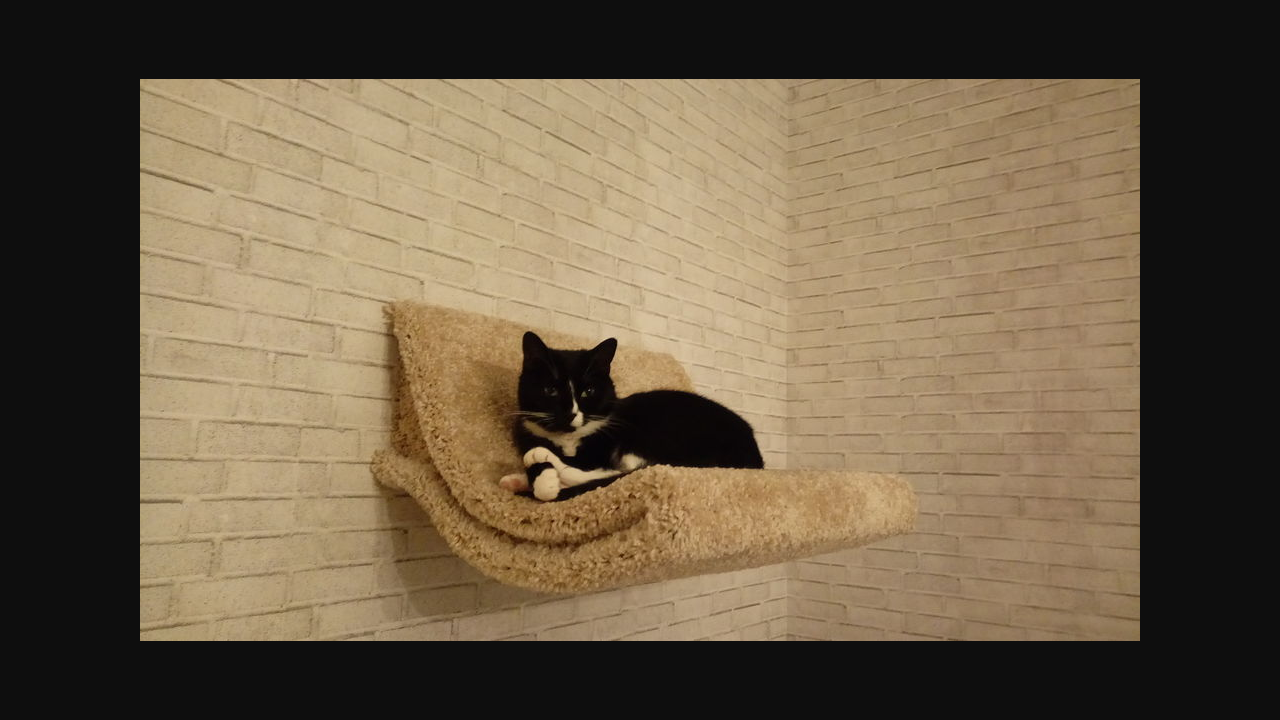